Tests click and hold selection by dragging from element 1 to element 15 to select a square pattern of items

Starting URL: https://automationfc.github.io/jquery-selectable/

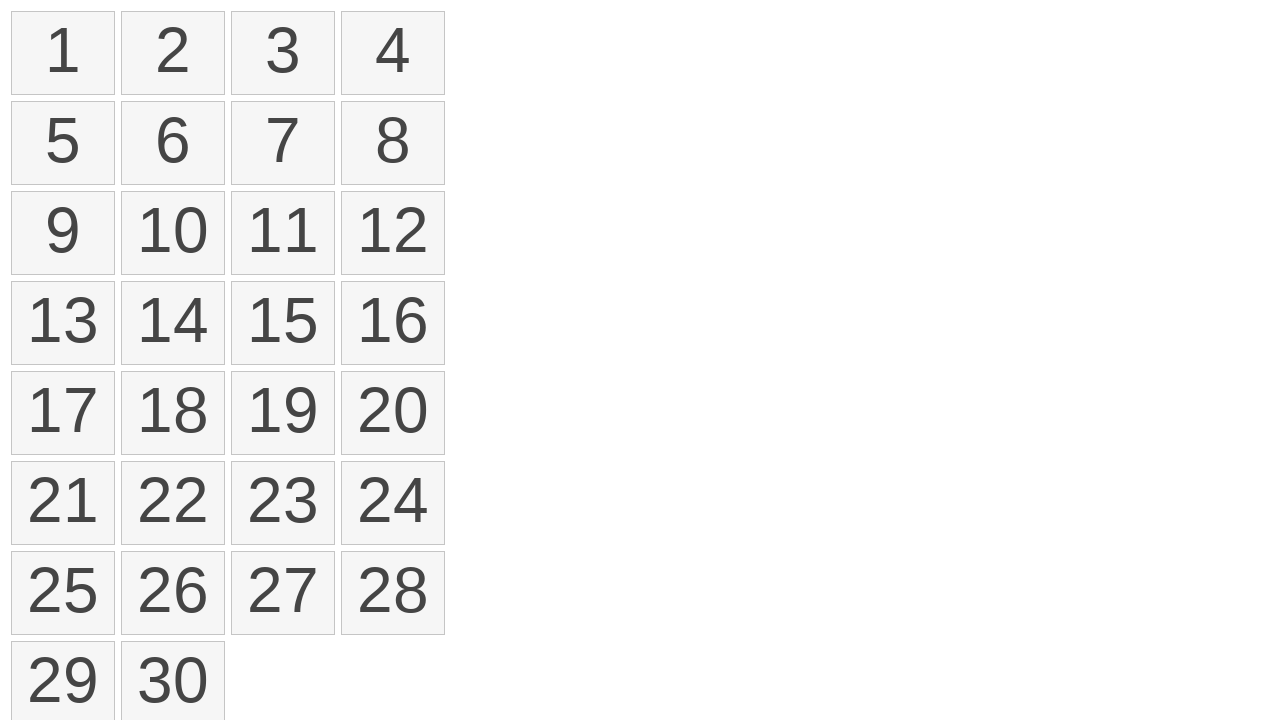

Waited for selectable items to load
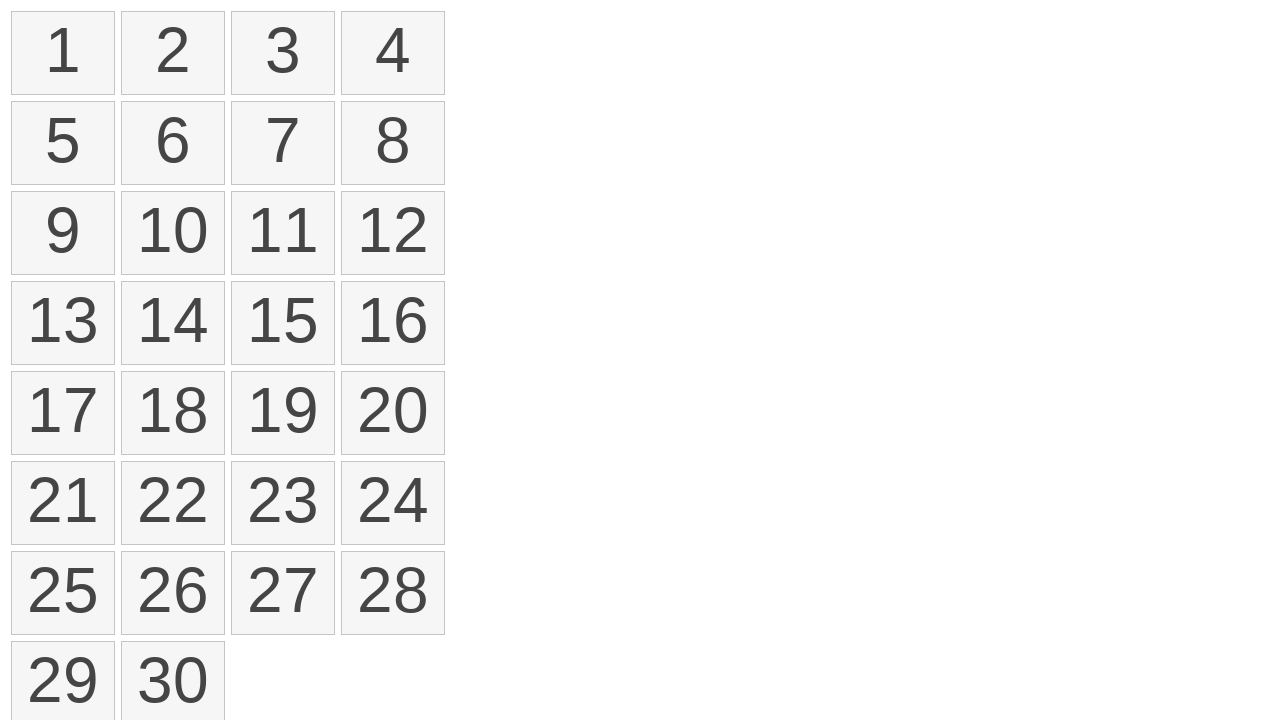

Located first selectable element
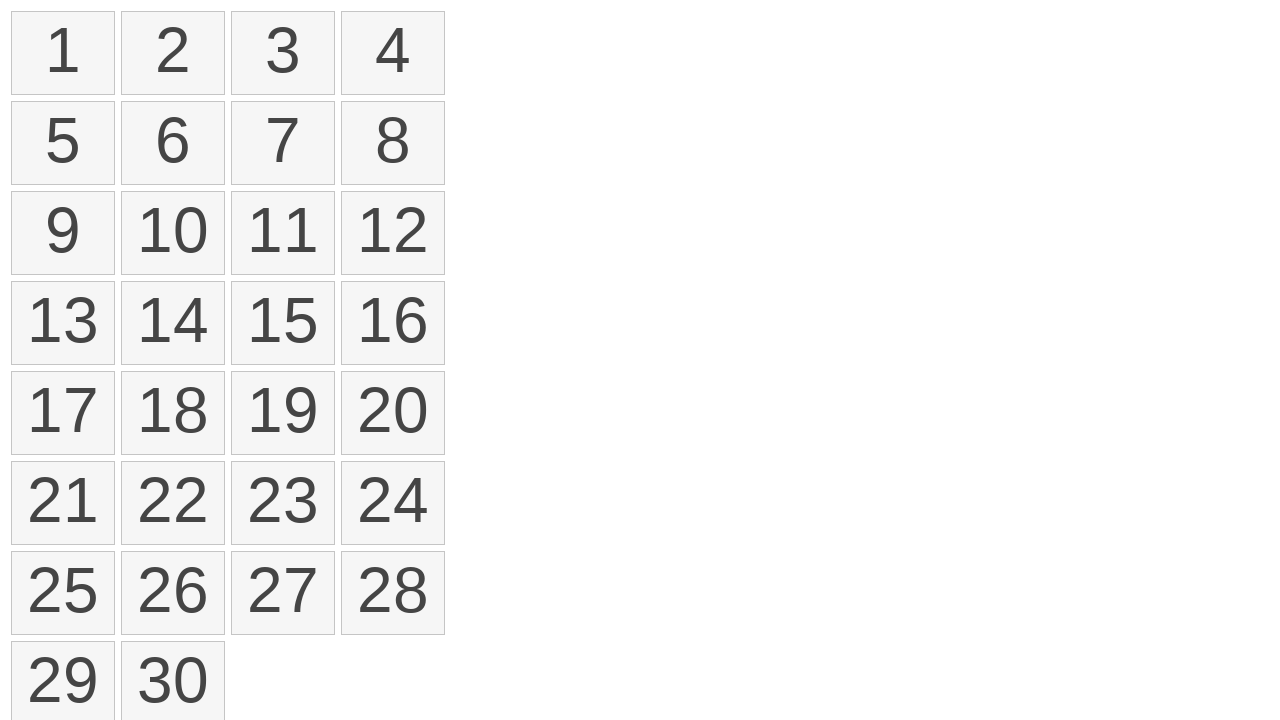

Located fifteenth selectable element
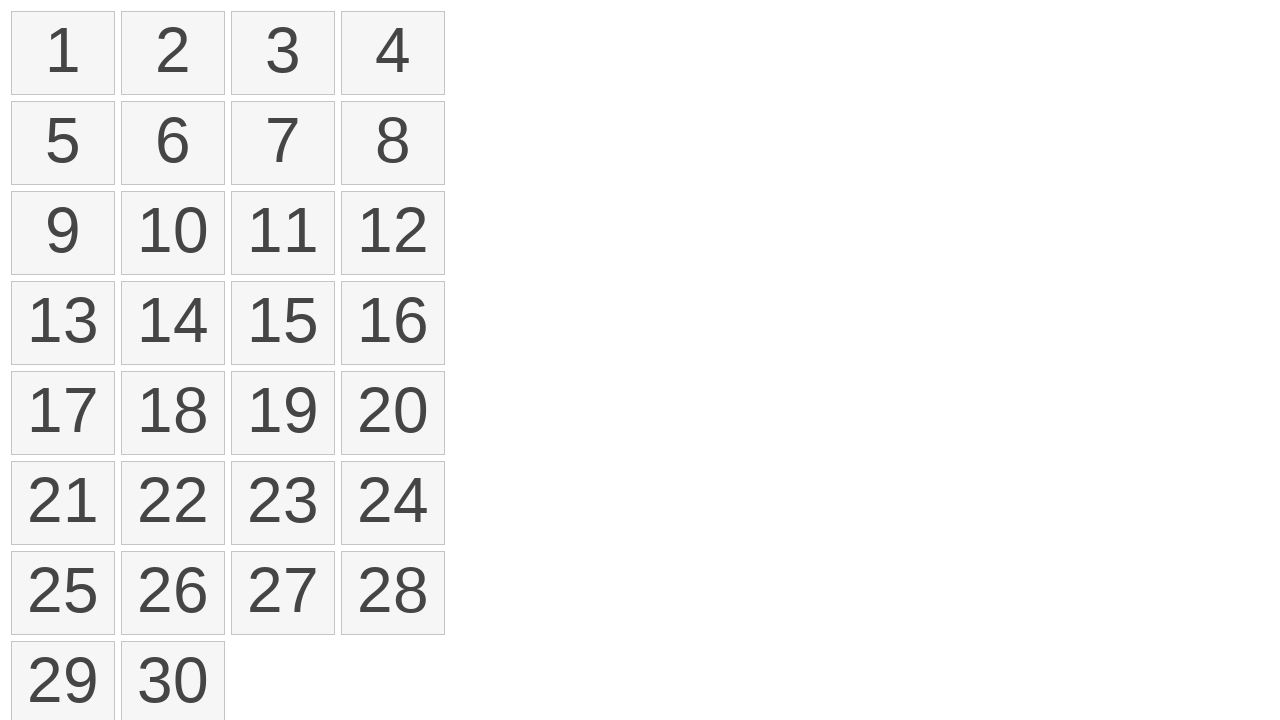

Retrieved bounding box for first element
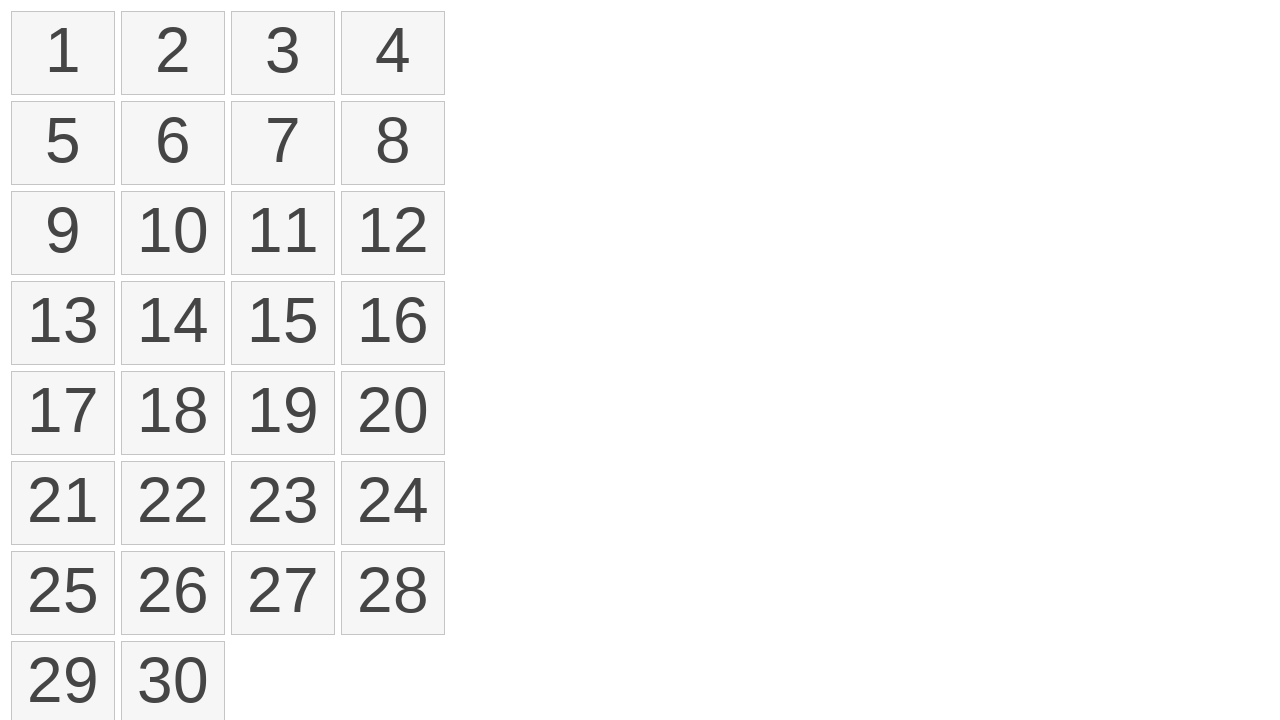

Retrieved bounding box for fifteenth element
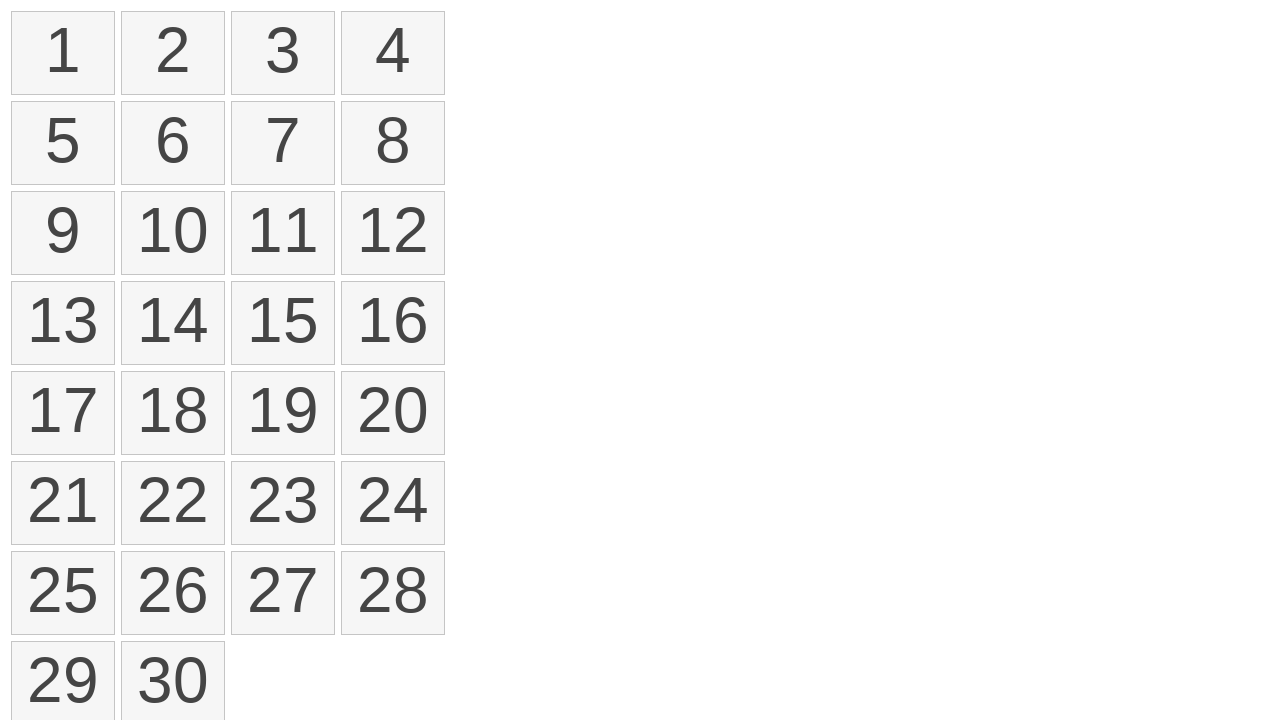

Moved mouse to center of first element at (63, 53)
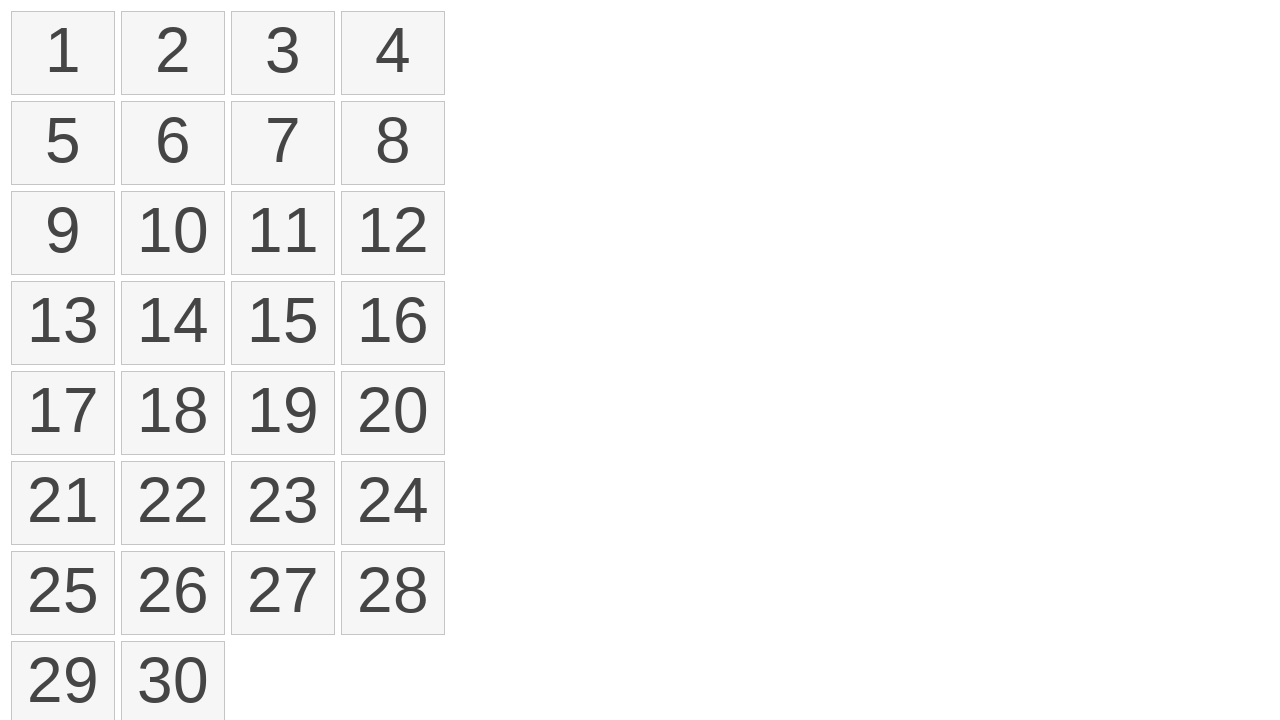

Pressed mouse button down on first element at (63, 53)
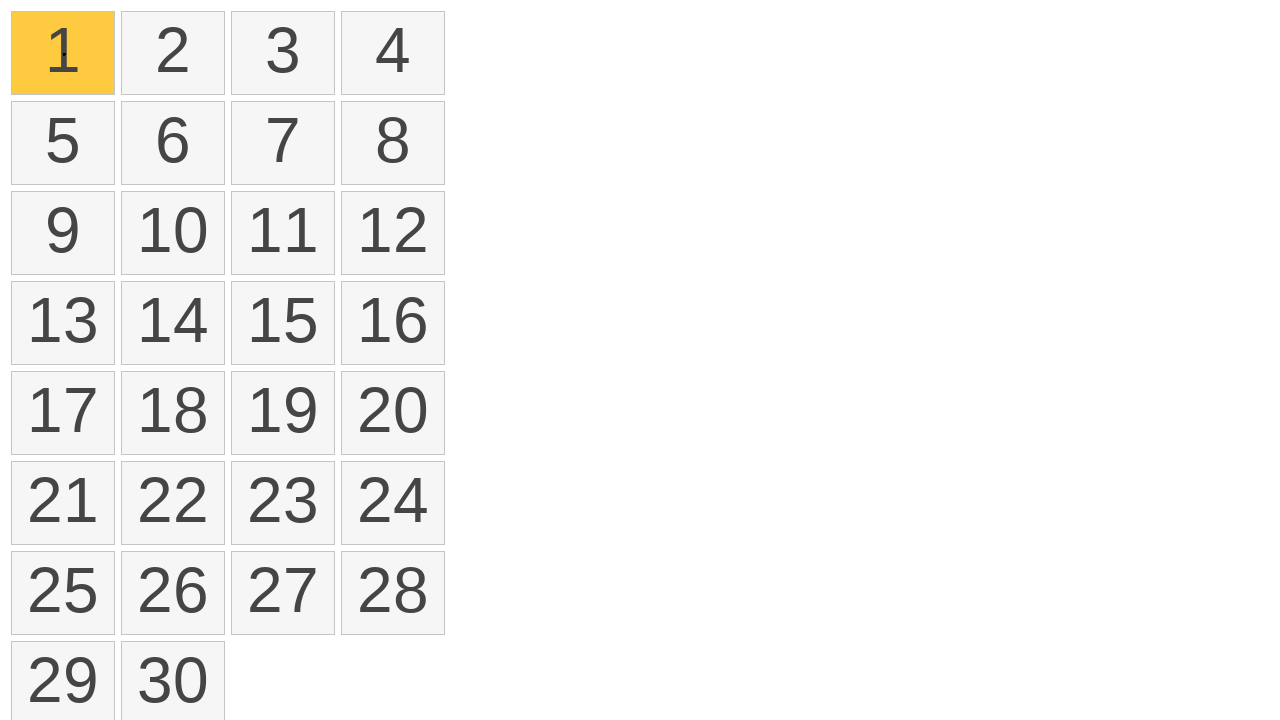

Dragged mouse to center of fifteenth element at (283, 323)
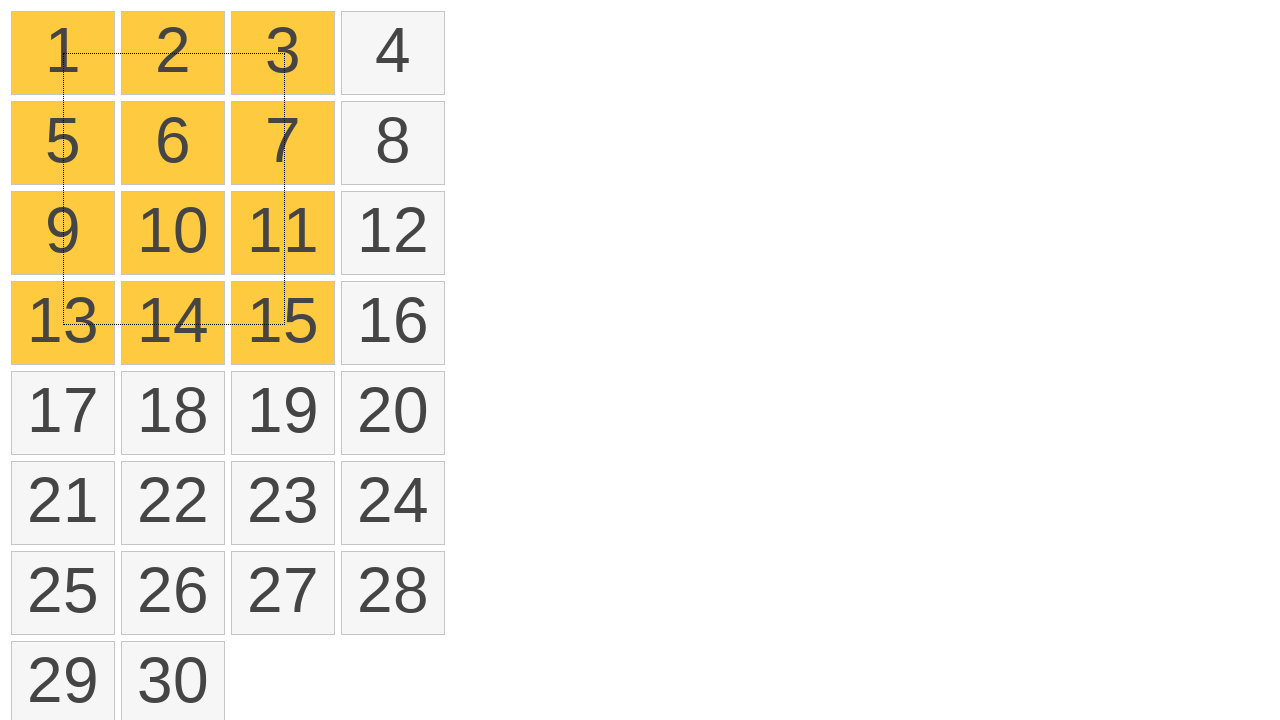

Released mouse button to complete drag selection at (283, 323)
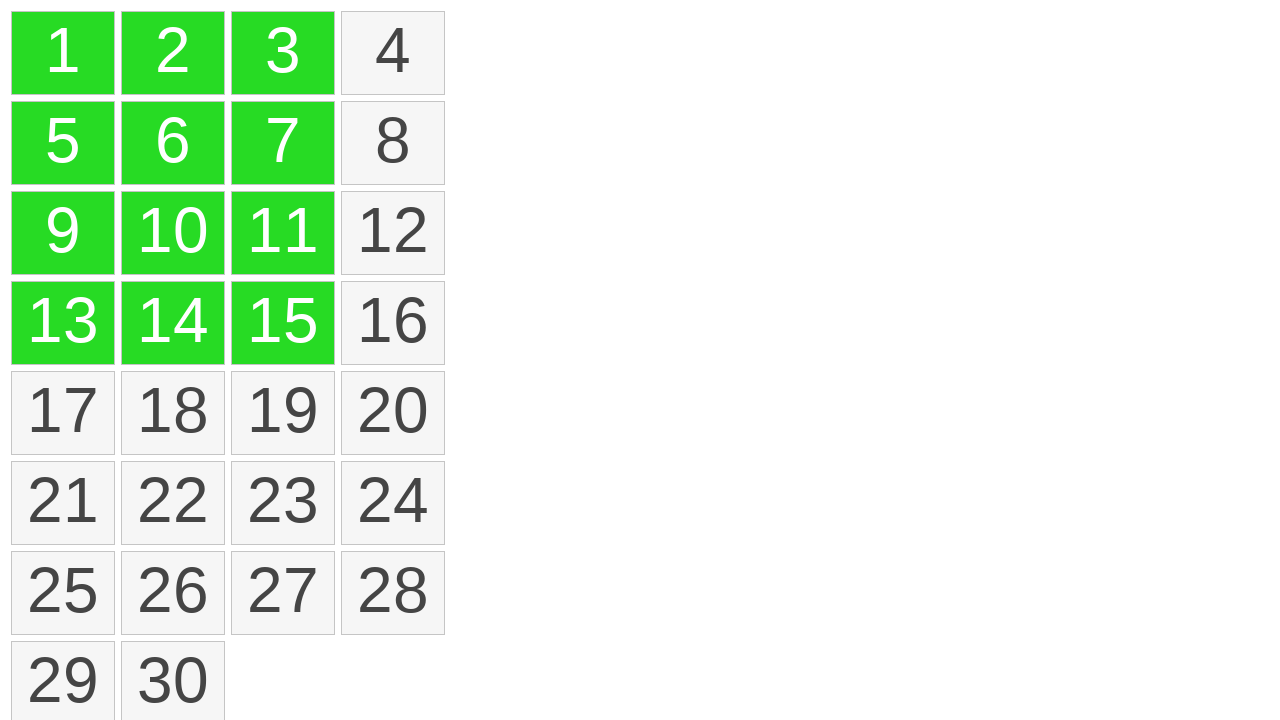

Waited 1 second for selection to complete
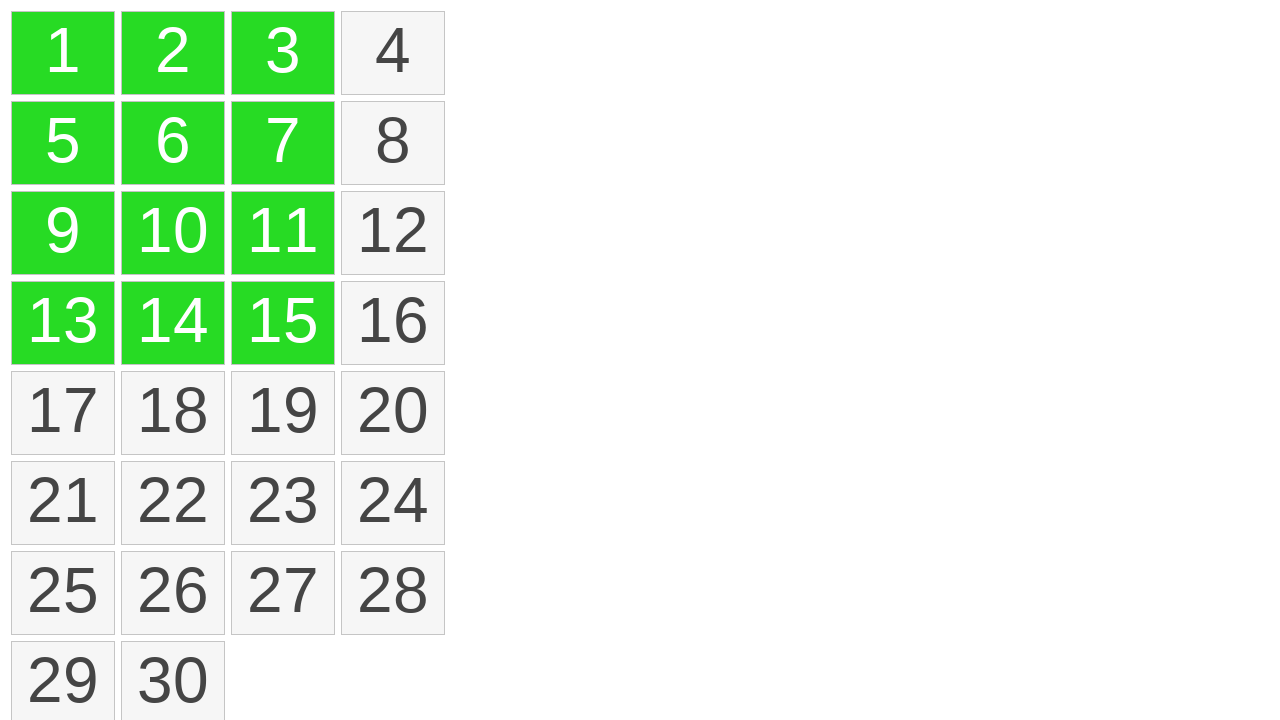

Located all selected items
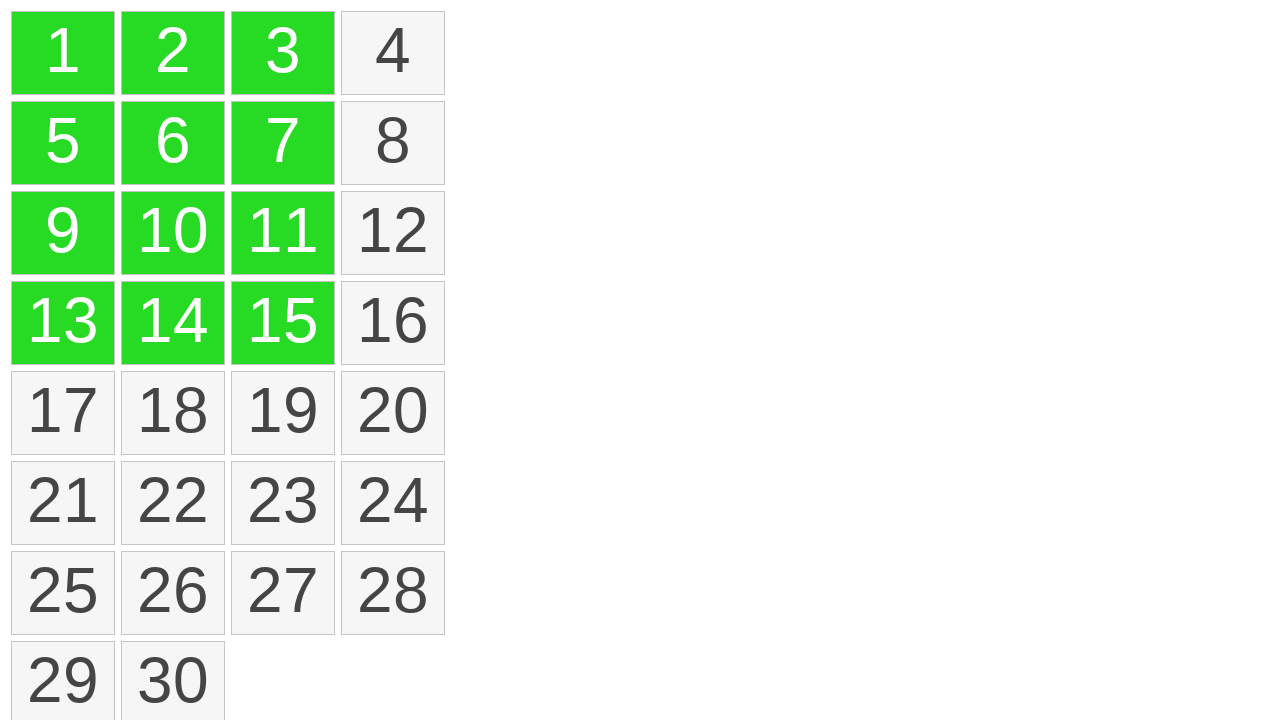

Verified that 12 items are selected in the square pattern from element 1 to 15
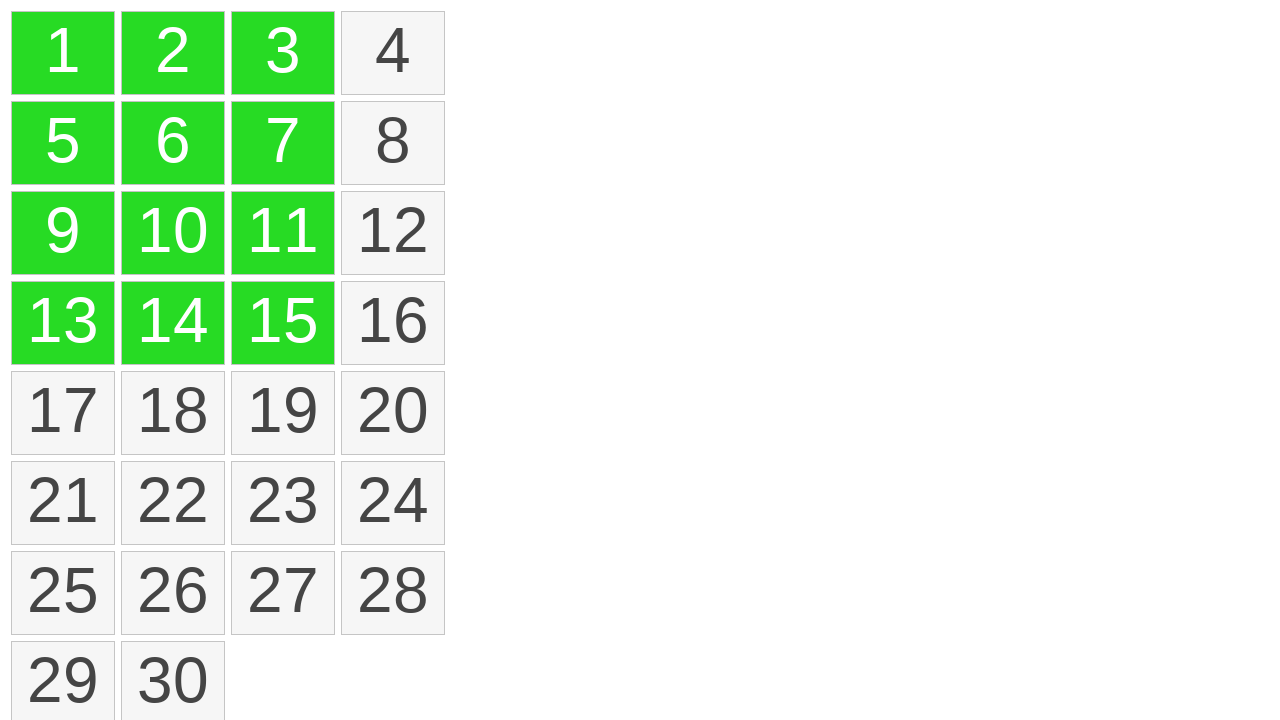

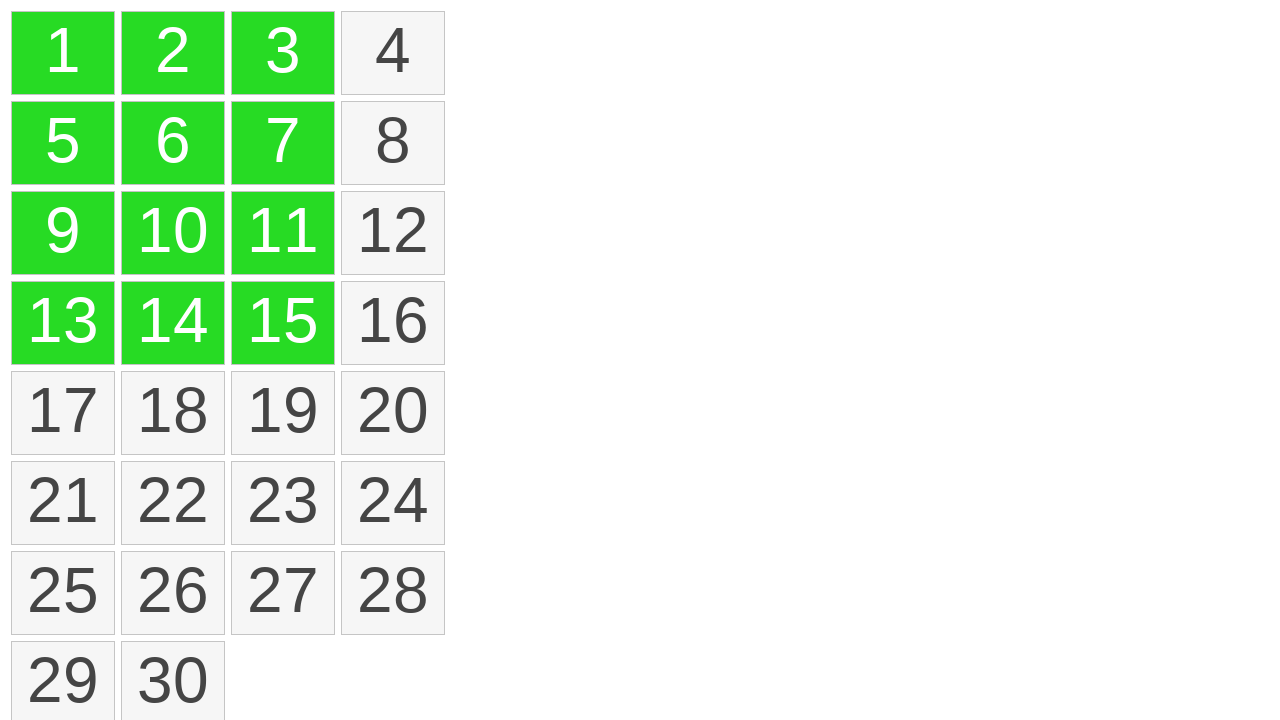